Navigates to RedBus homepage and waits for the page to load. Despite the test name, no actual account creation logic is implemented.

Starting URL: https://www.redbus.in/

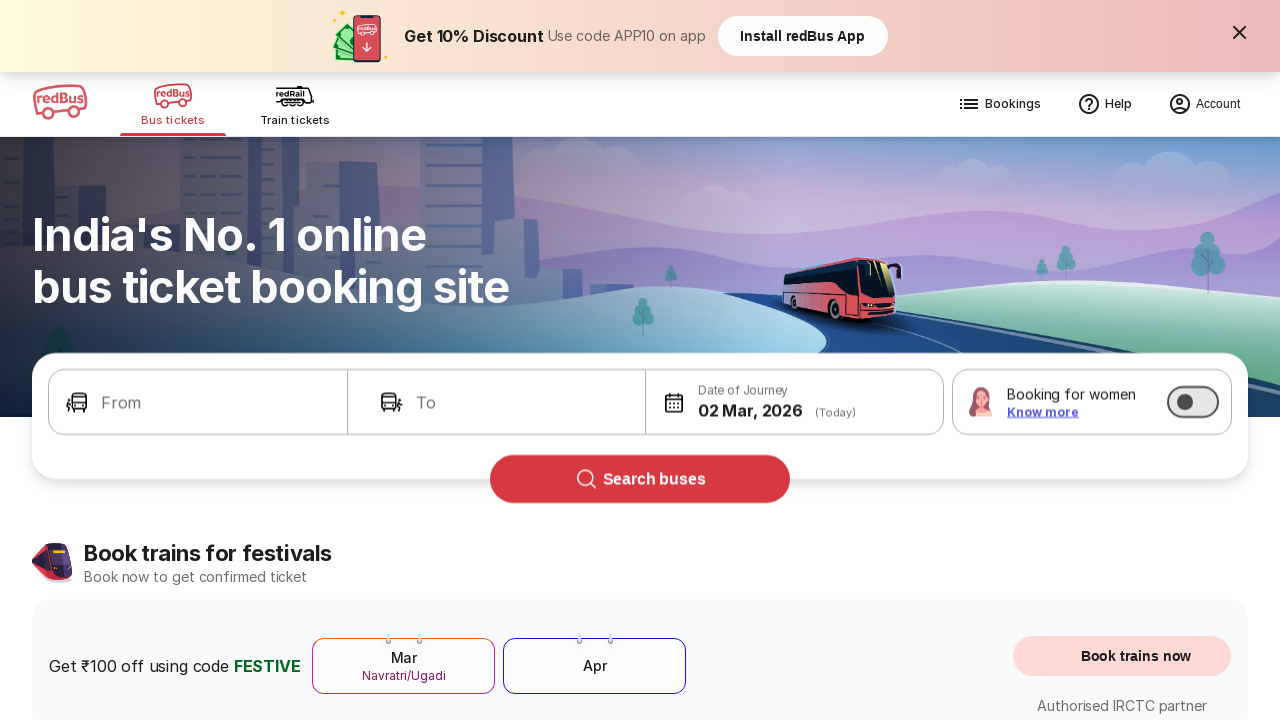

Waited for RedBus homepage DOM to finish loading
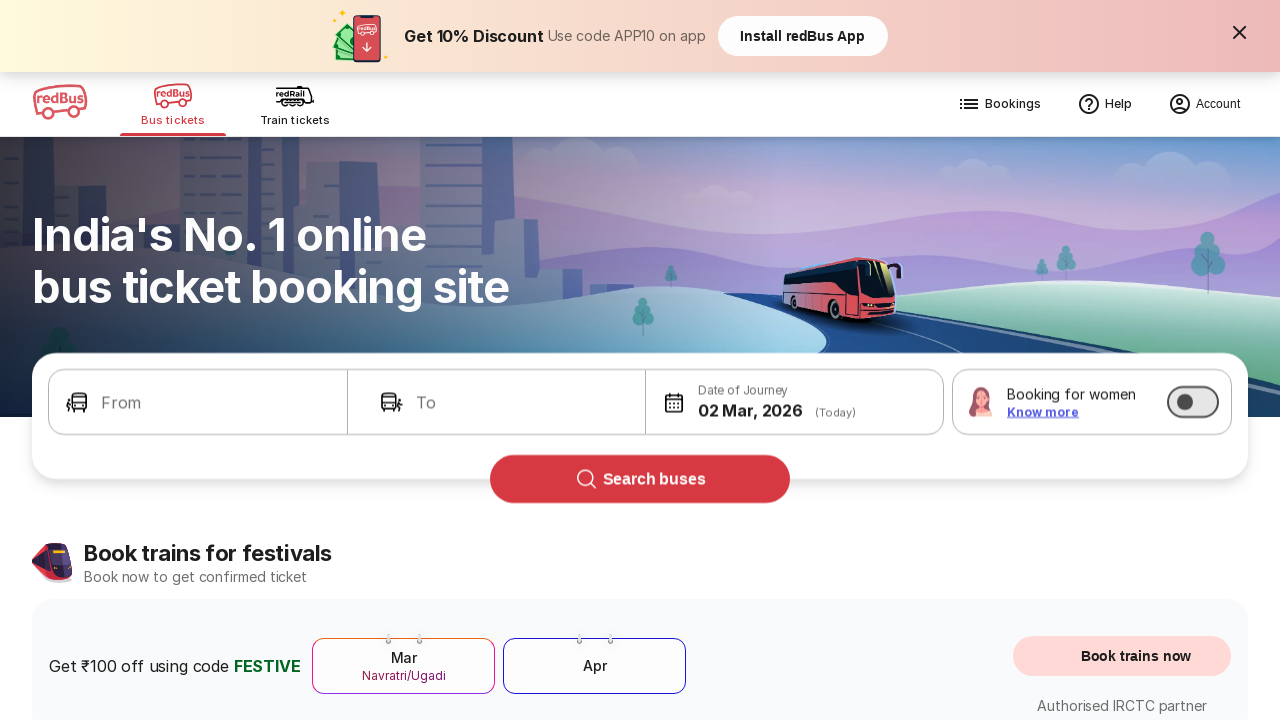

Waited 2 seconds for dynamic content to render
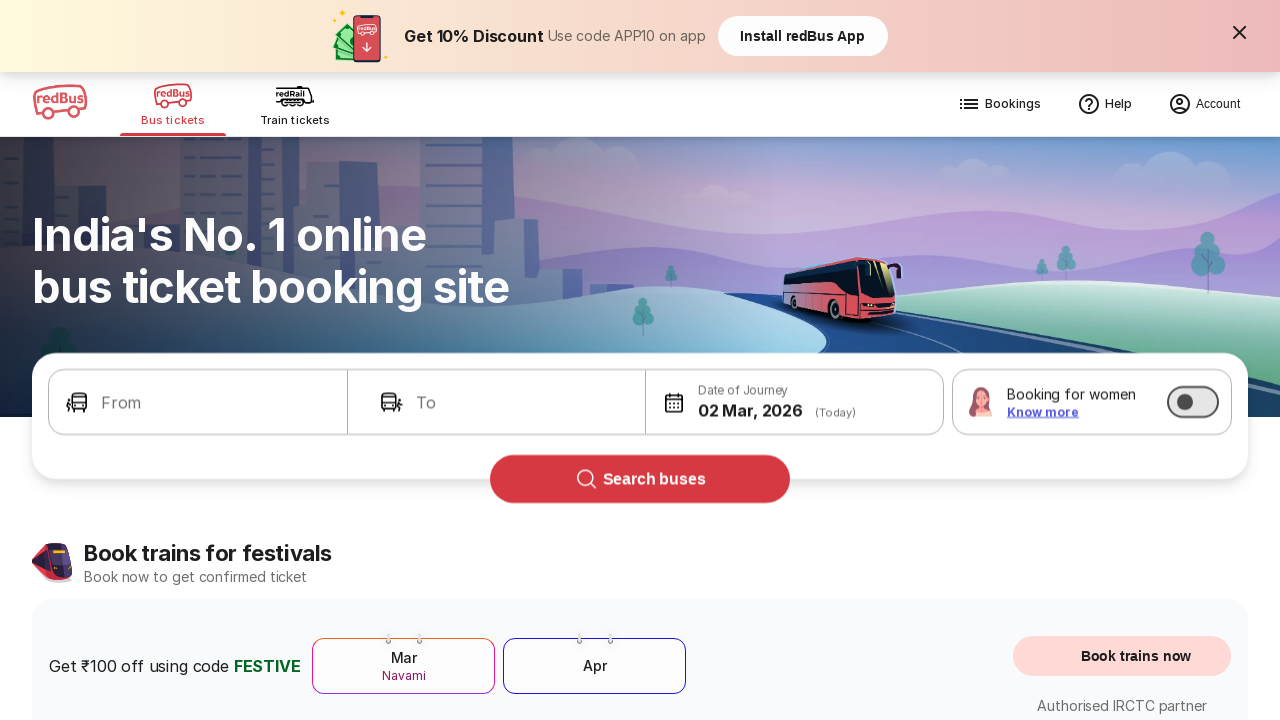

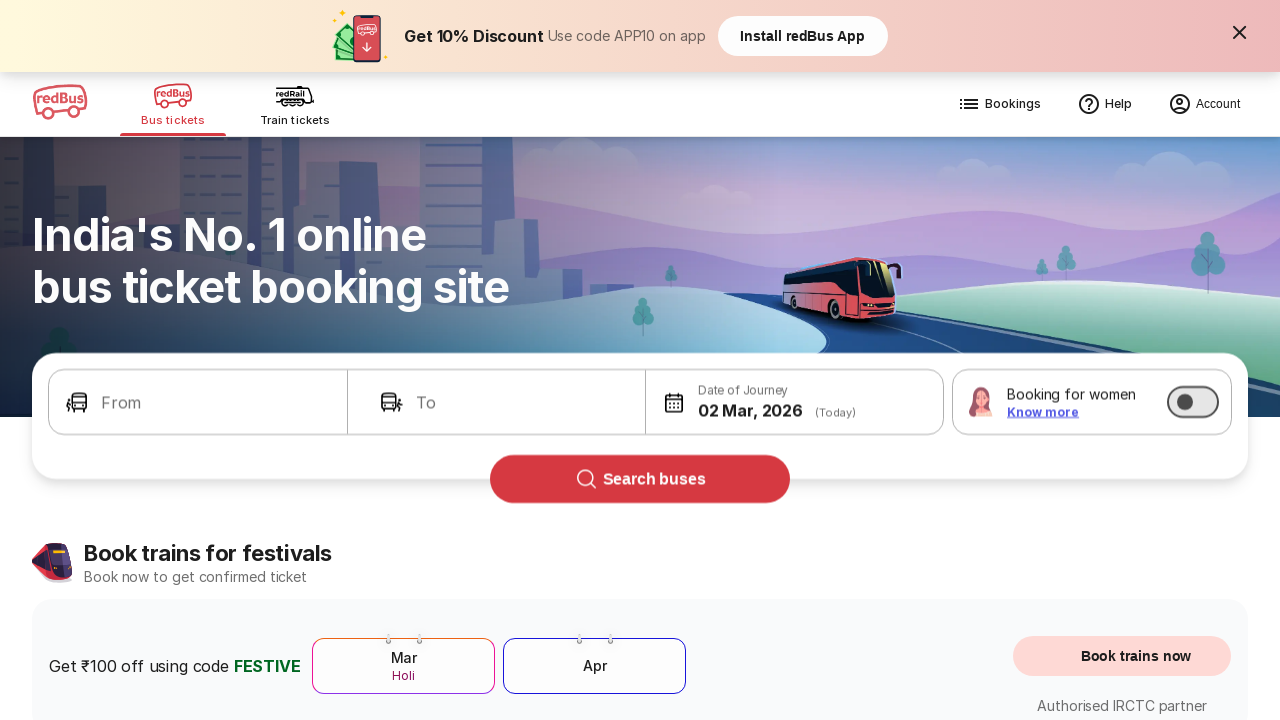